Tests dynamic controls page functionality by clicking a checkbox, toggling its removal/addition, enabling/disabling an input field, and typing text into it.

Starting URL: http://the-internet.herokuapp.com/

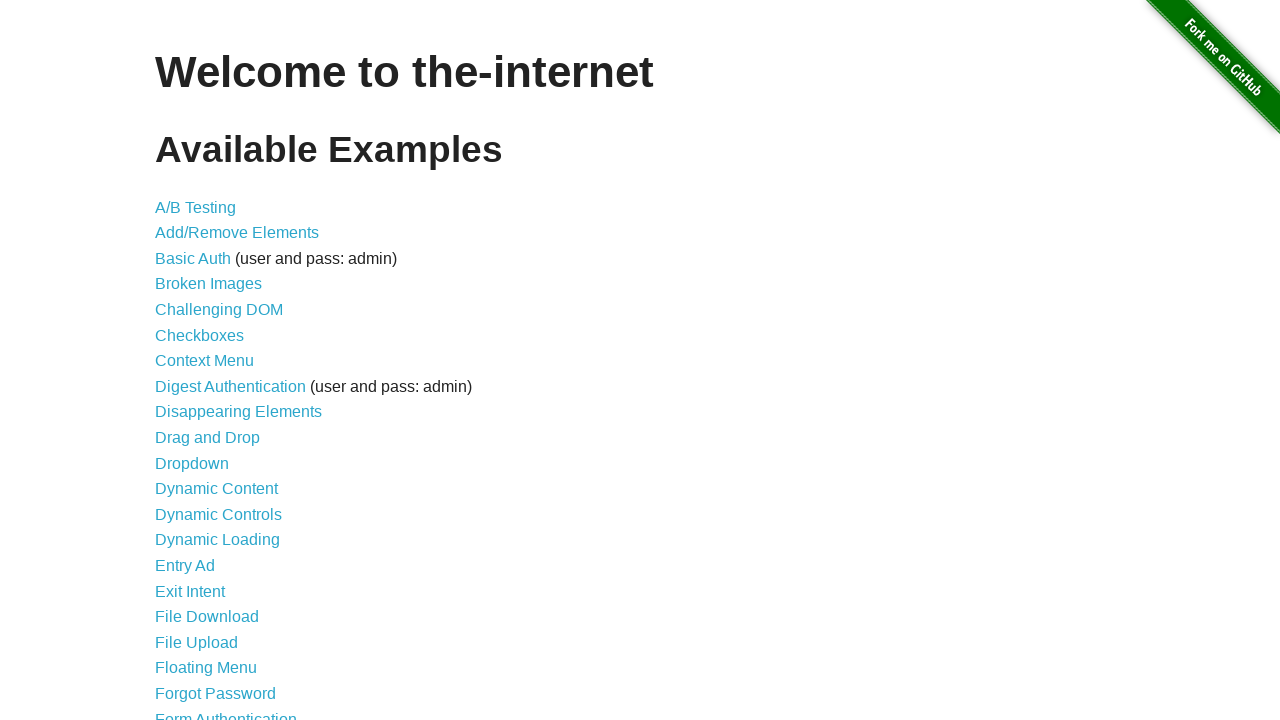

Clicked Dynamic Controls link to navigate to test page at (218, 514) on text=Dynamic Controls
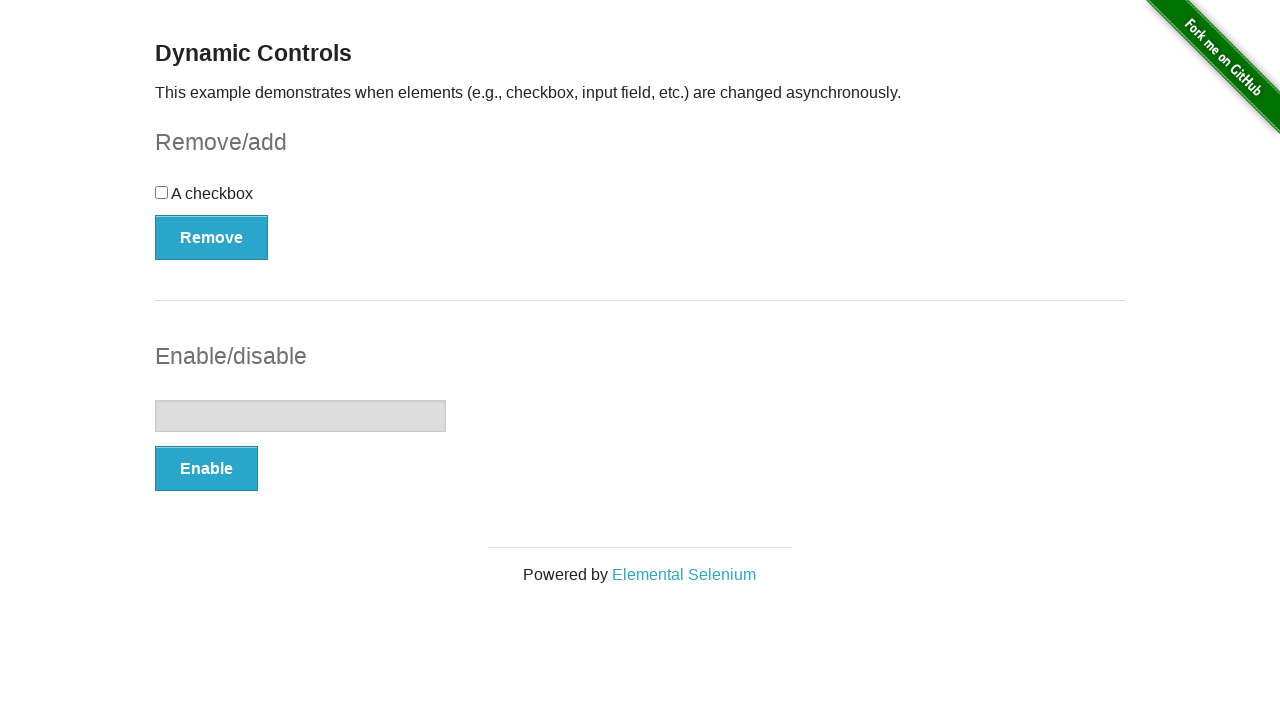

Dynamic controls page loaded and checkbox element is visible
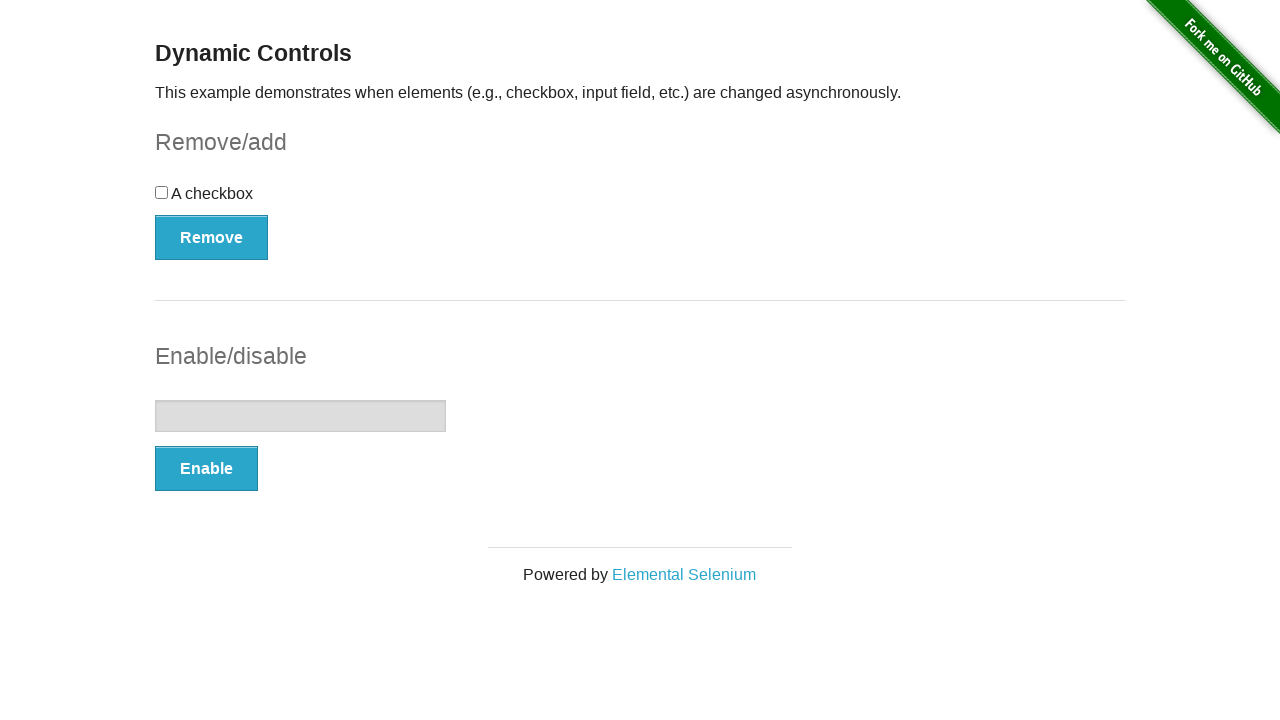

Clicked checkbox to check it at (162, 192) on #checkbox > input[type=checkbox]
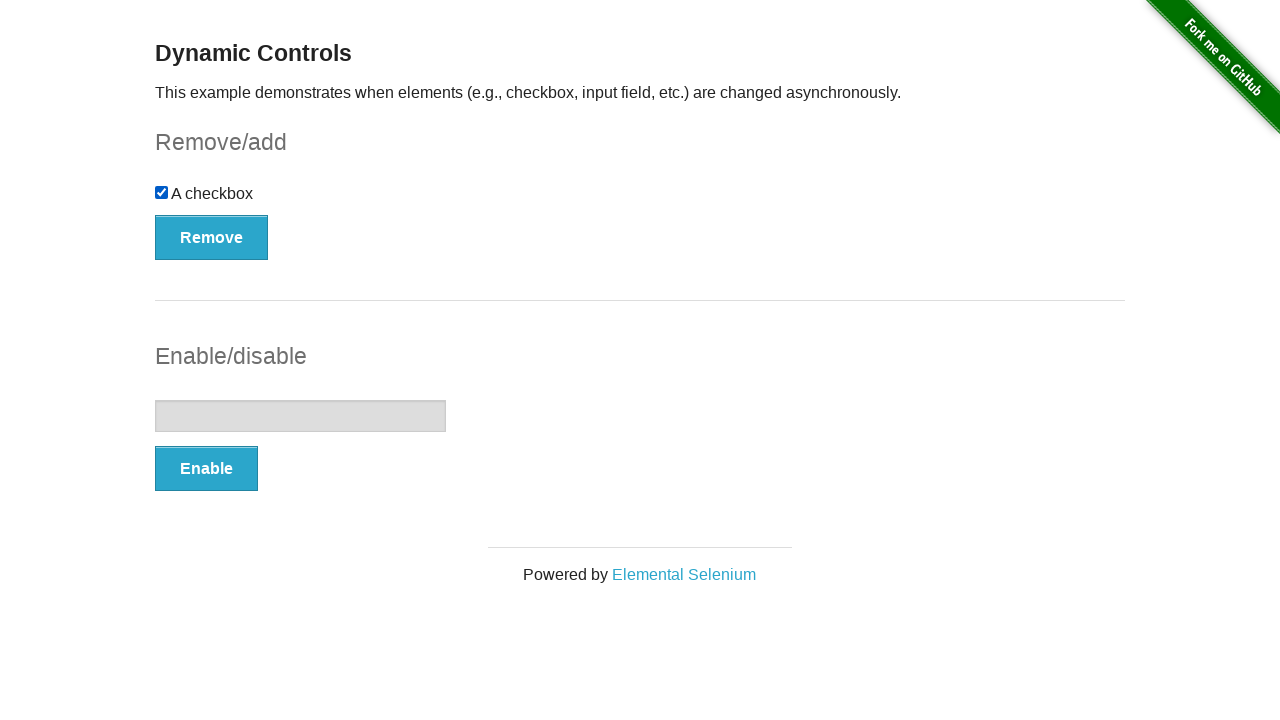

Clicked Remove button to remove checkbox at (212, 237) on #checkbox-example > button
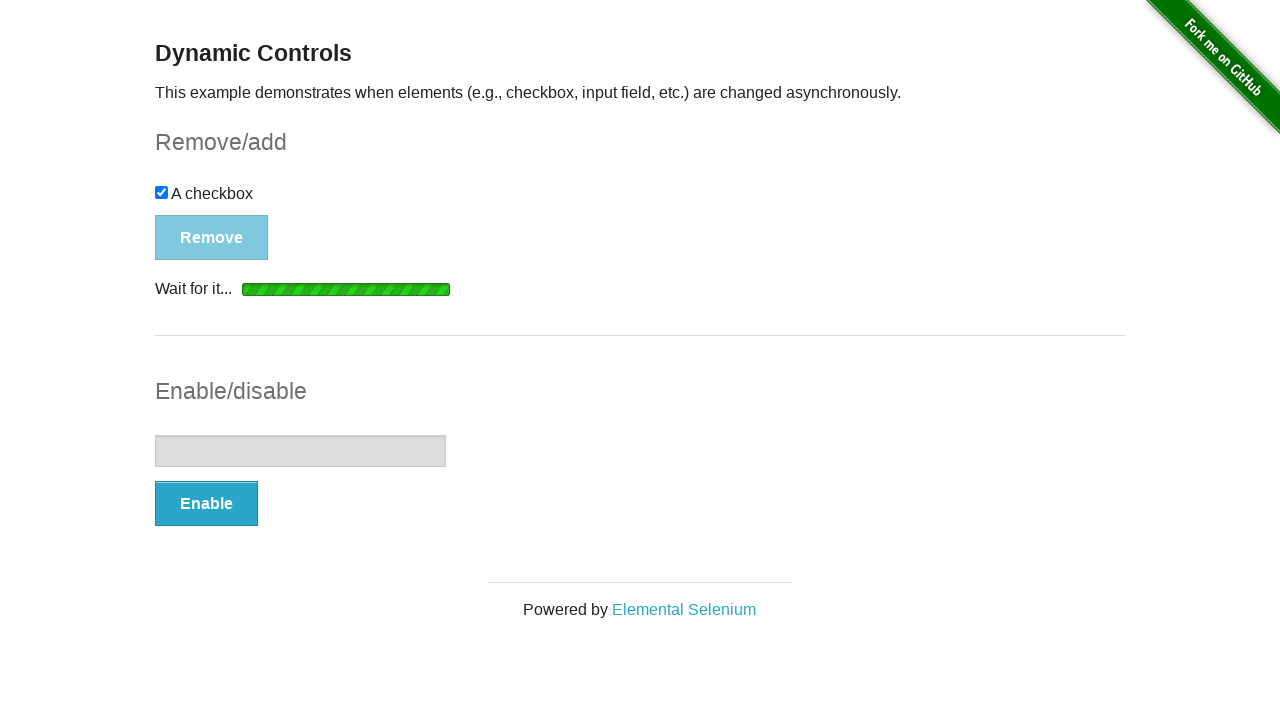

Checkbox reappeared after Add button was clicked
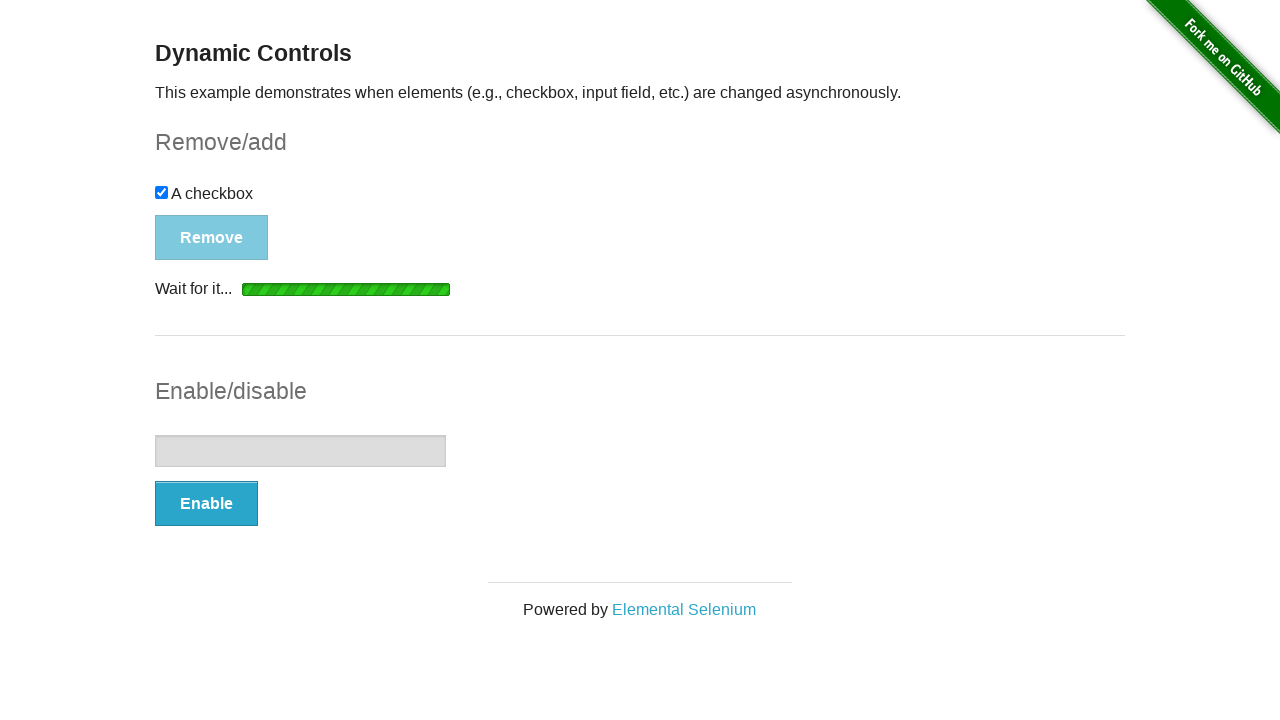

Clicked Add/Remove button again at (196, 208) on #checkbox-example > button
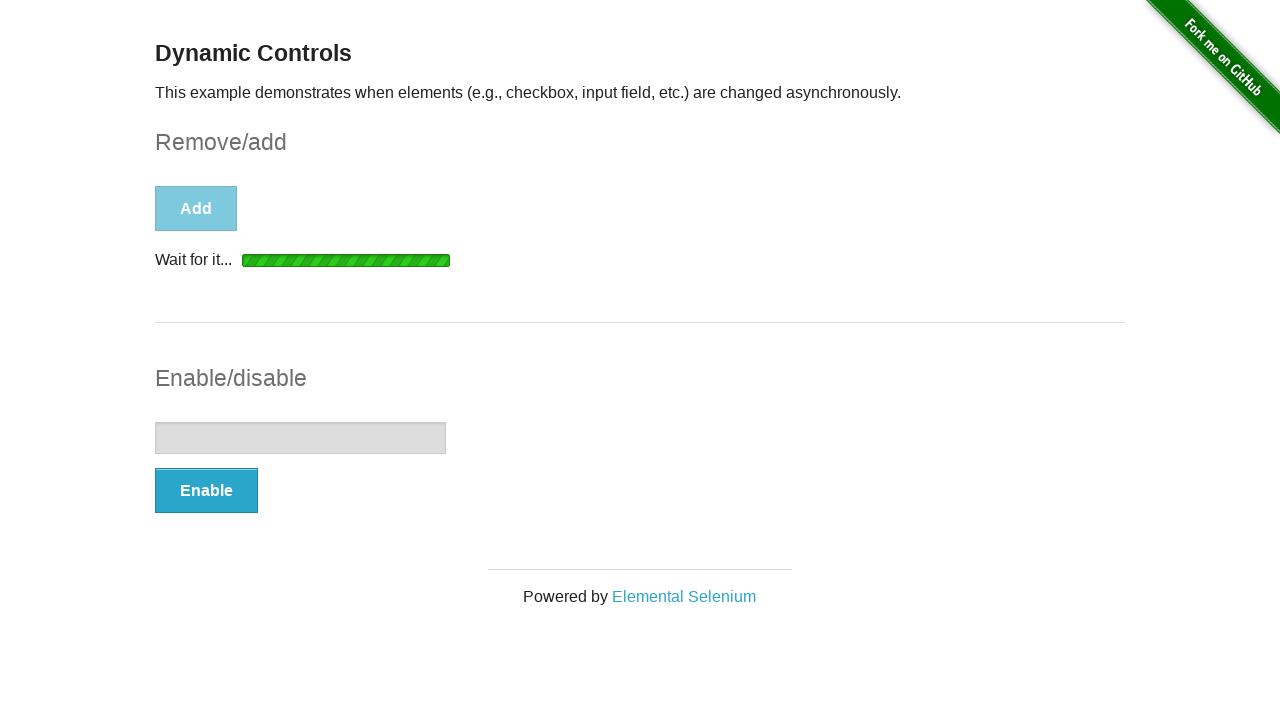

Clicked Enable/Disable button for input field at (206, 491) on #input-example > button
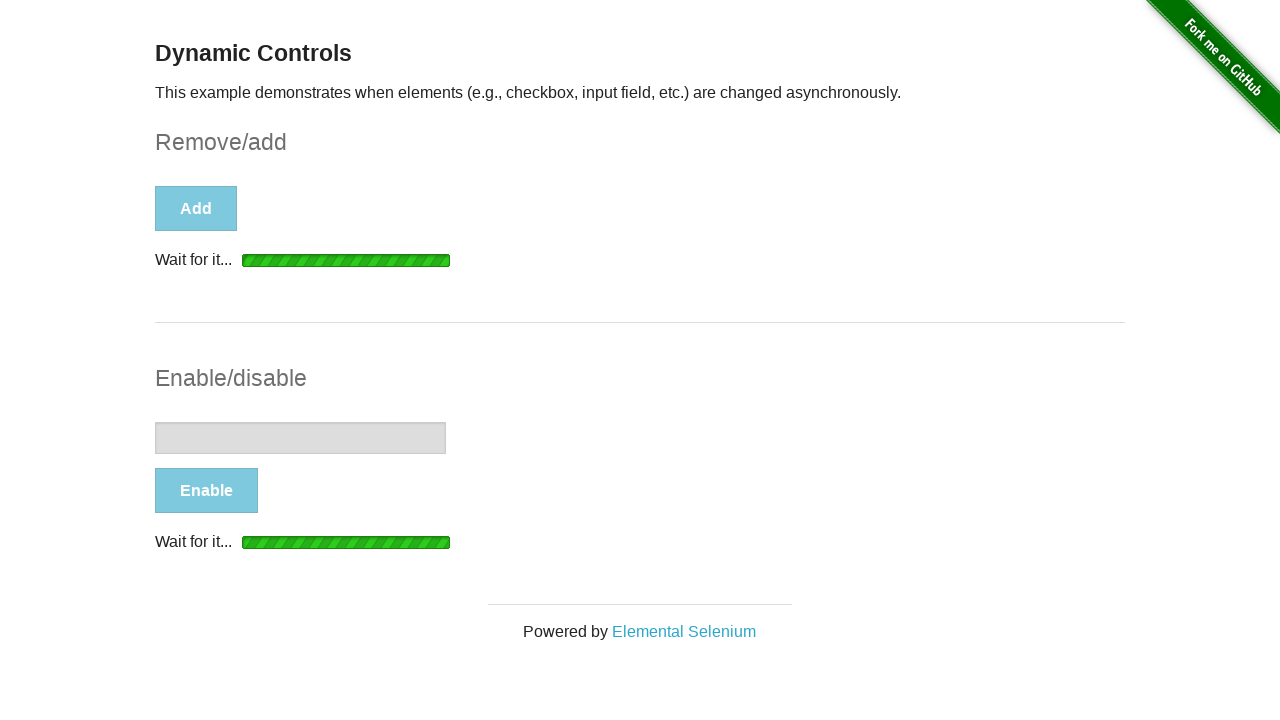

Input field is now enabled and visible
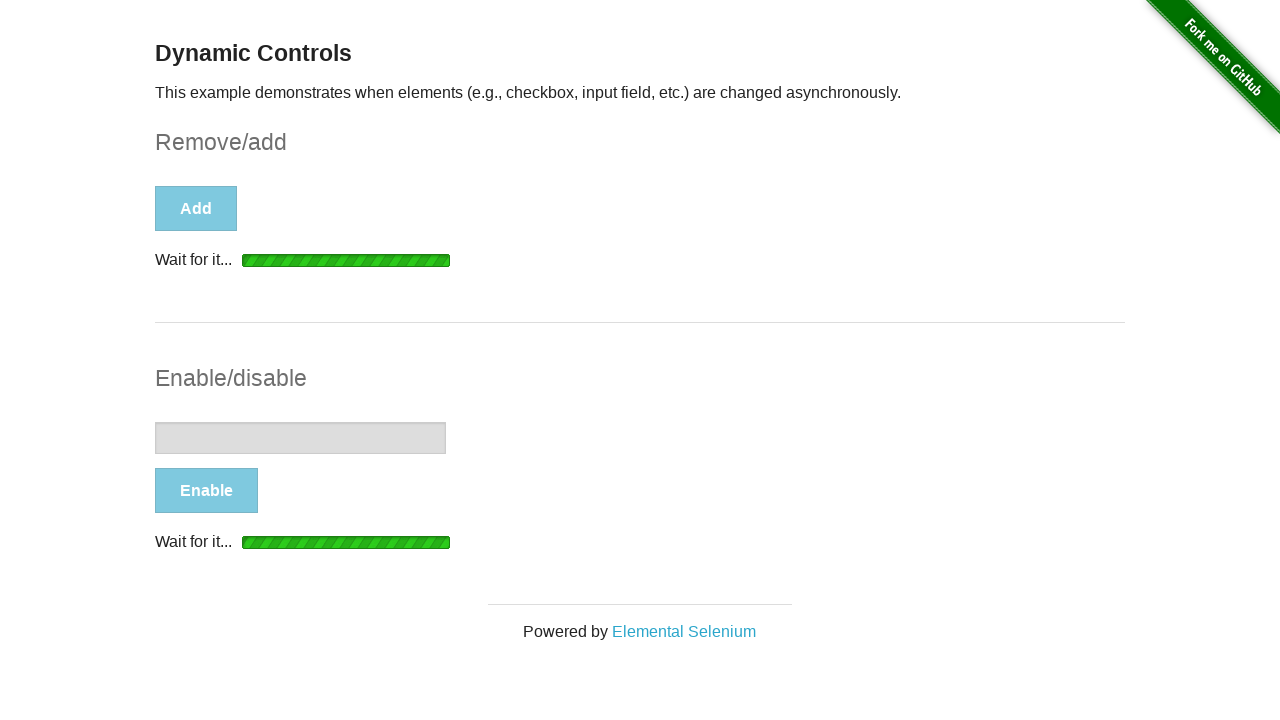

Typed 'Platzi' into the input field on #input-example > input[type=text]
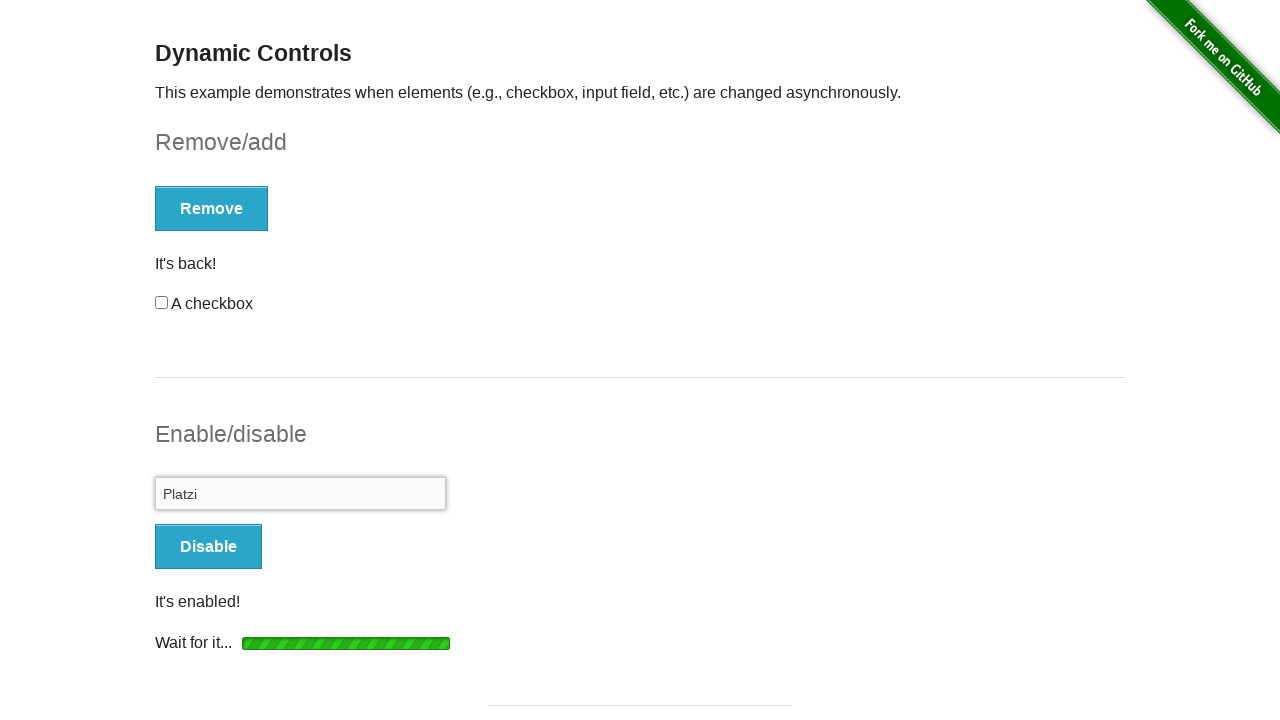

Clicked Enable/Disable button again to disable input field at (208, 546) on #input-example > button
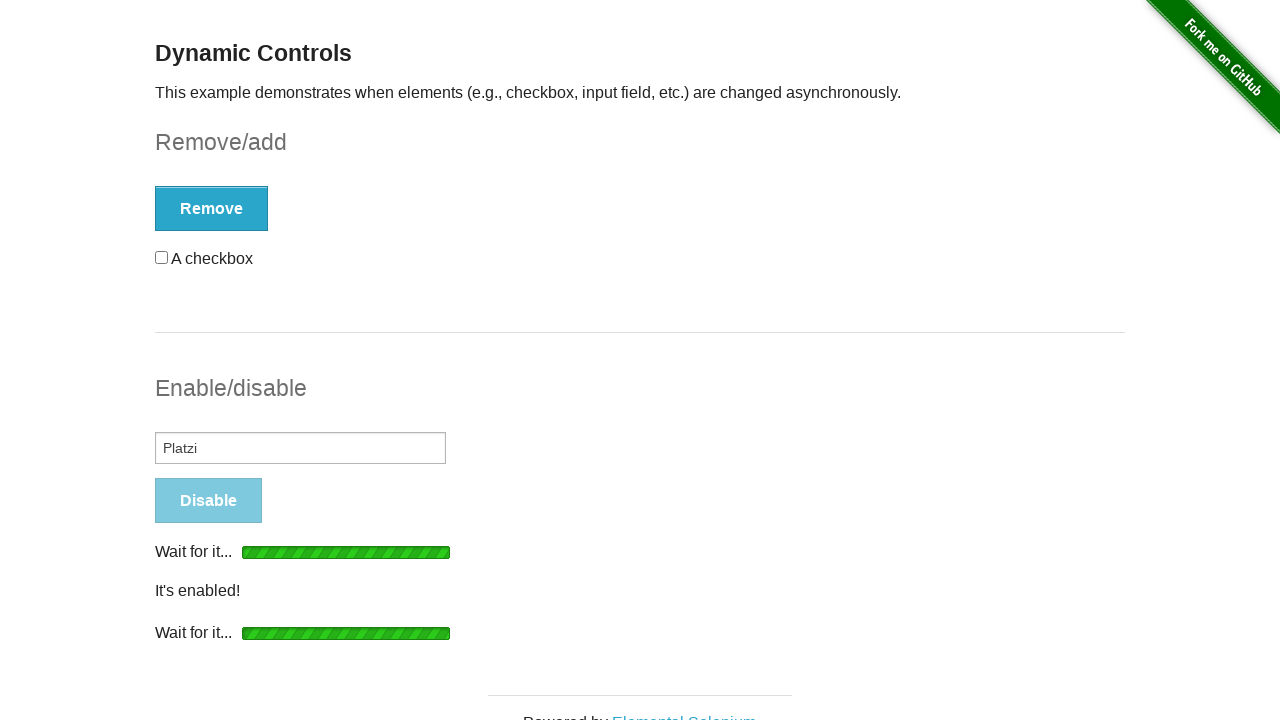

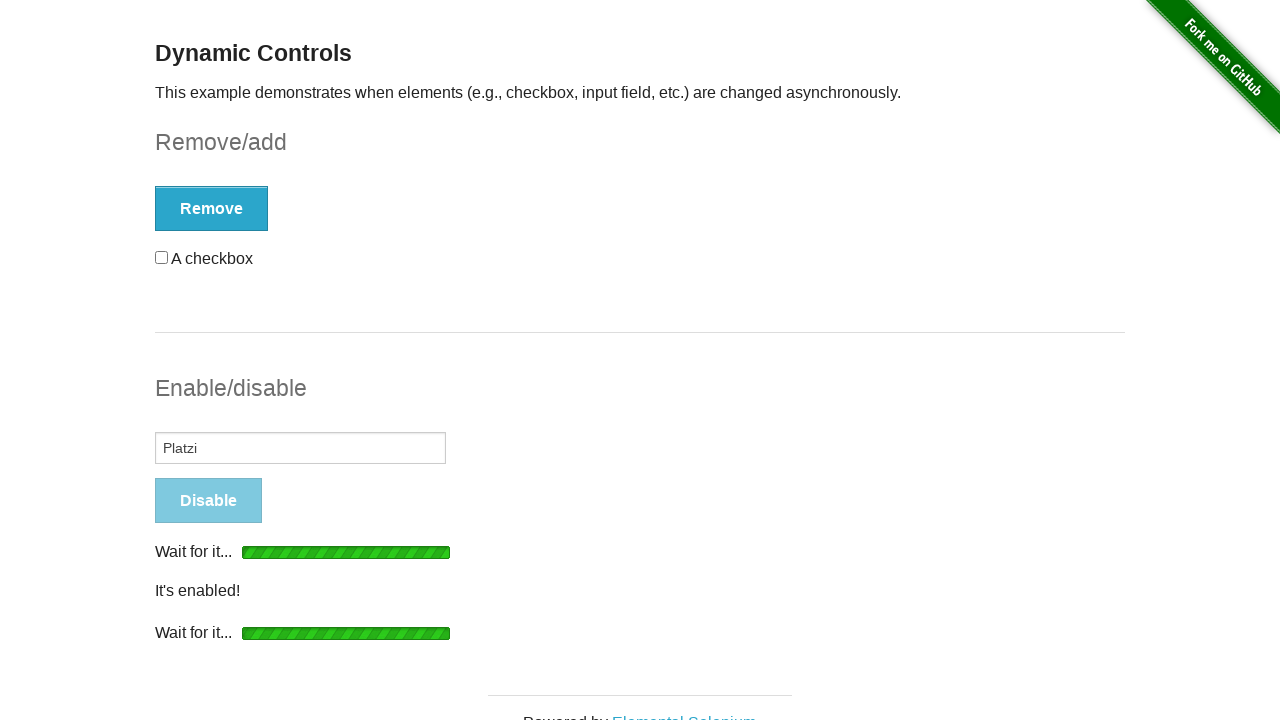